Navigates to Python.org and verifies the page title contains "Welcome to Python.org"

Starting URL: https://www.python.org

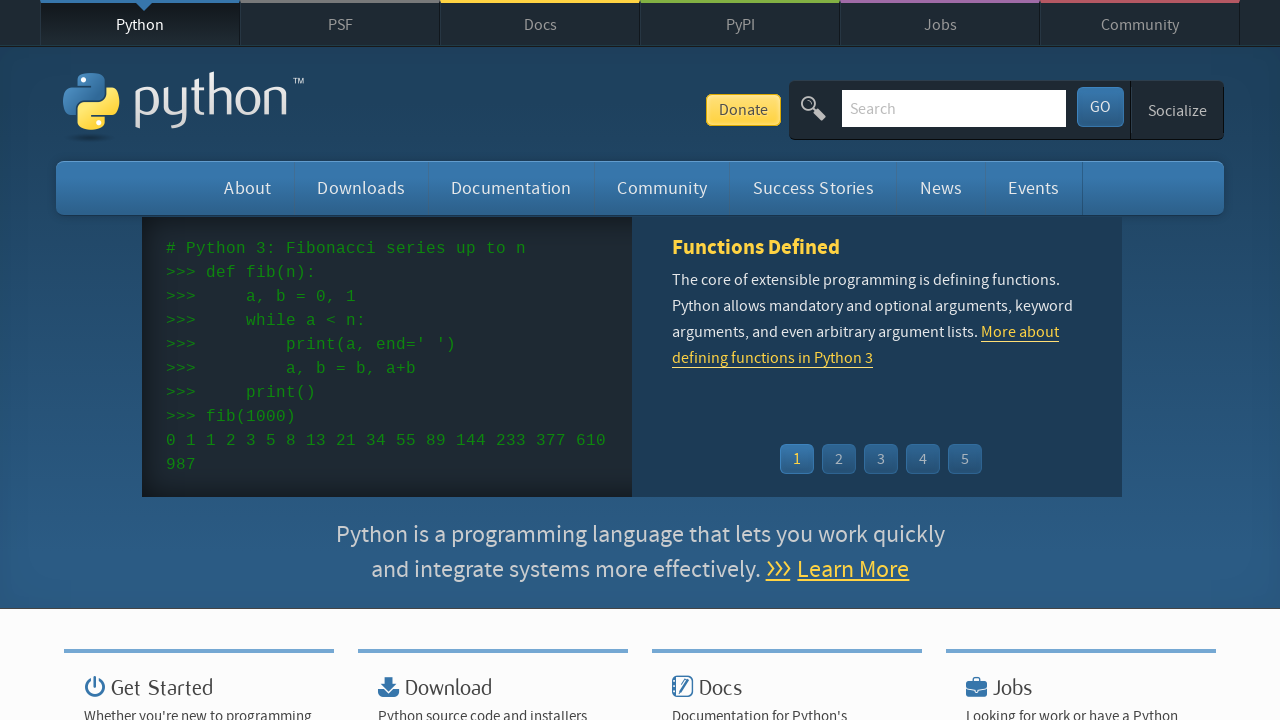

Navigated to https://www.python.org
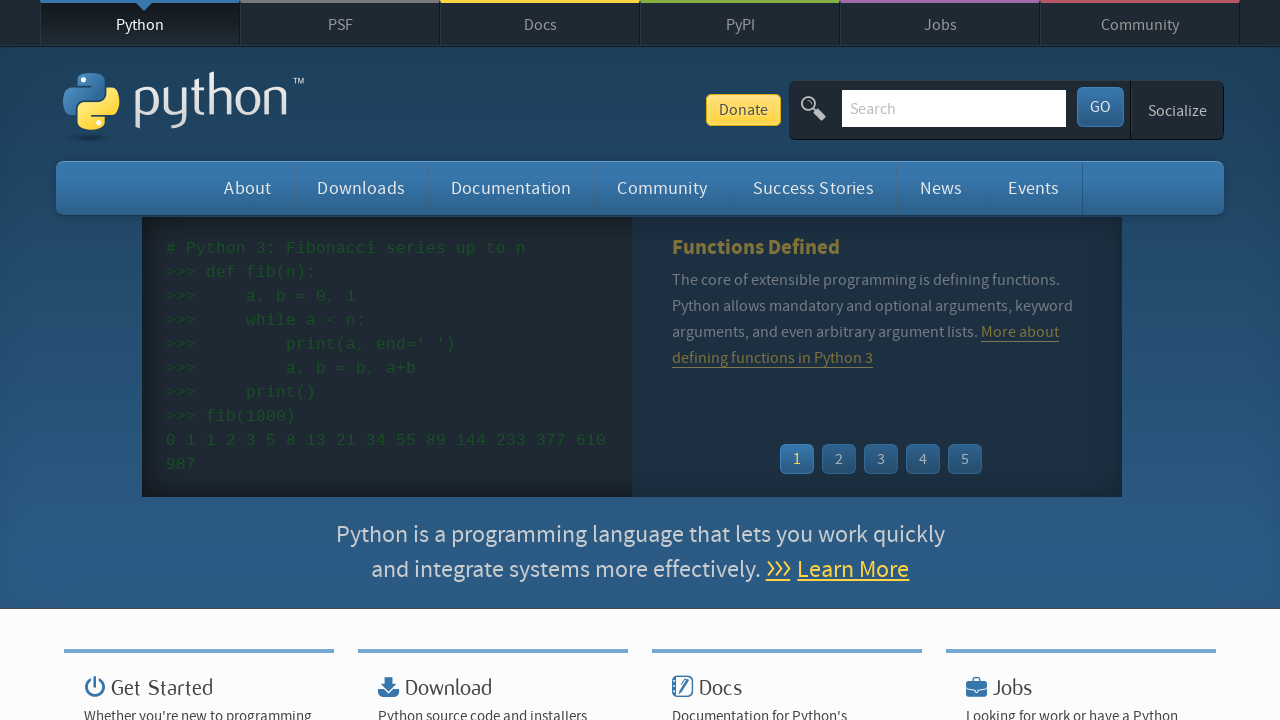

Verified page title contains 'Welcome to Python.org'
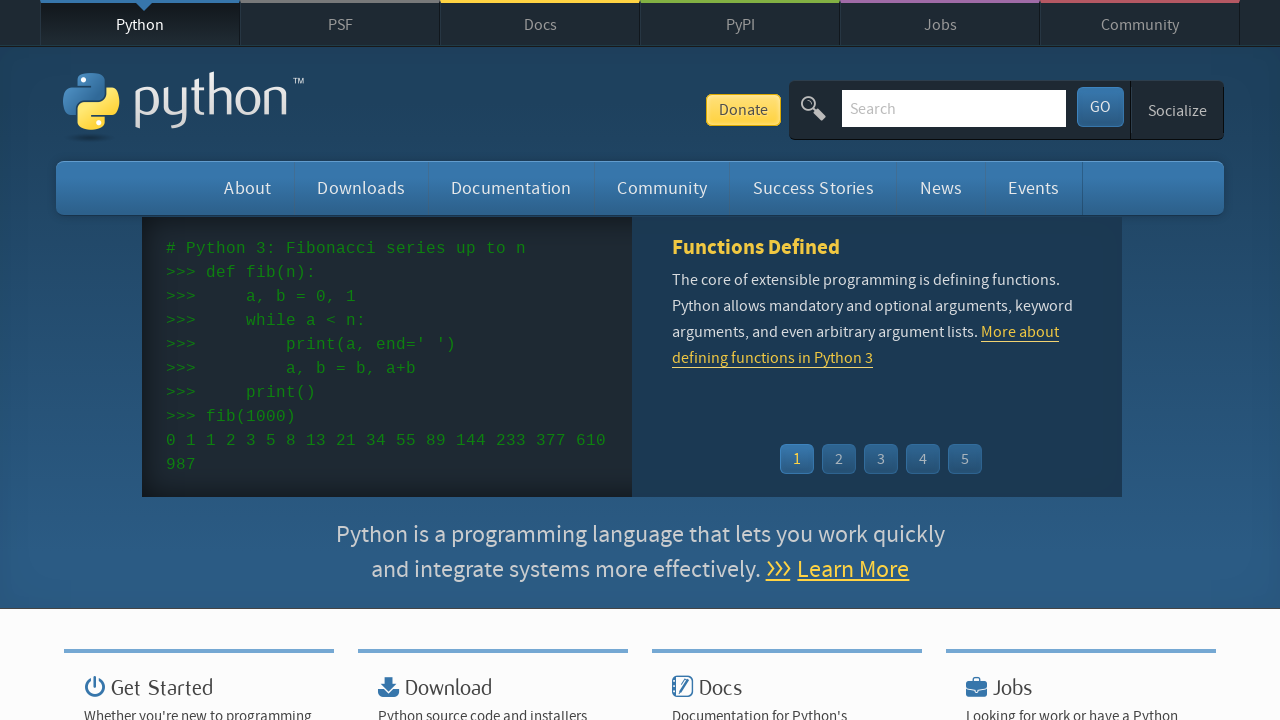

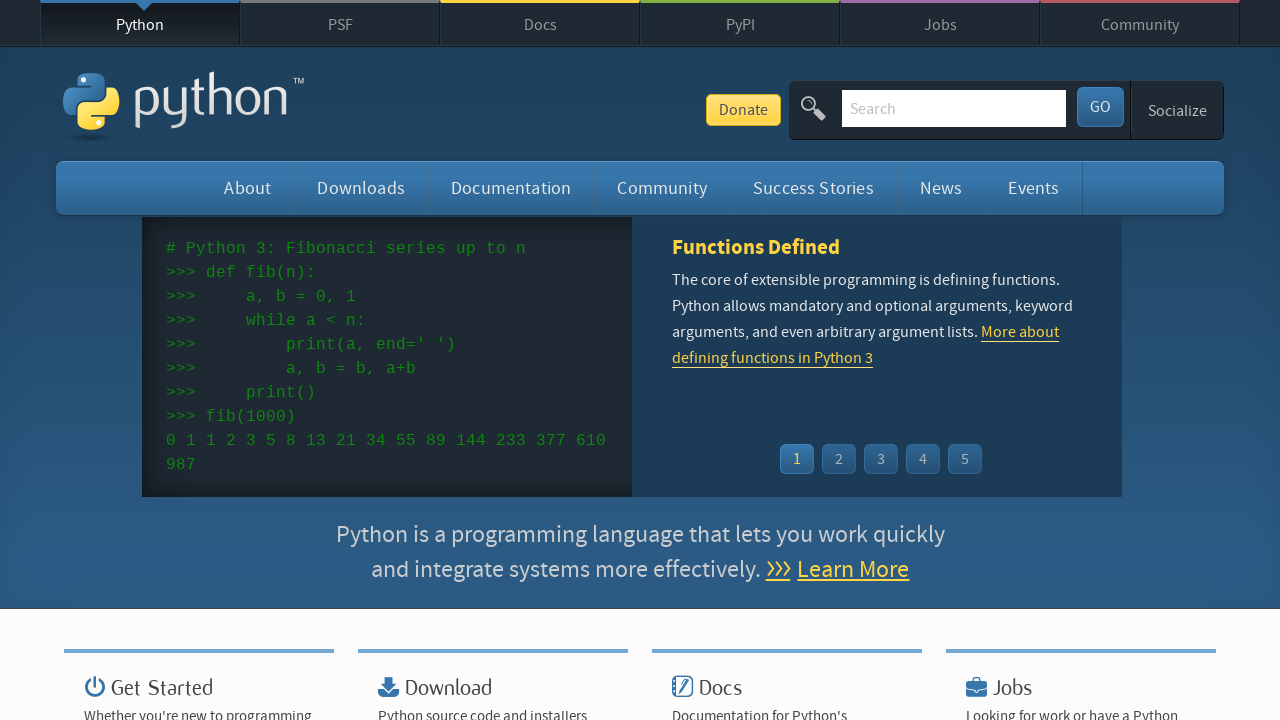